Navigates to The Internet test site, clicks on Shifting Content link, then clicks on Example 1: Menu Element link to view the menu element page

Starting URL: https://the-internet.herokuapp.com/

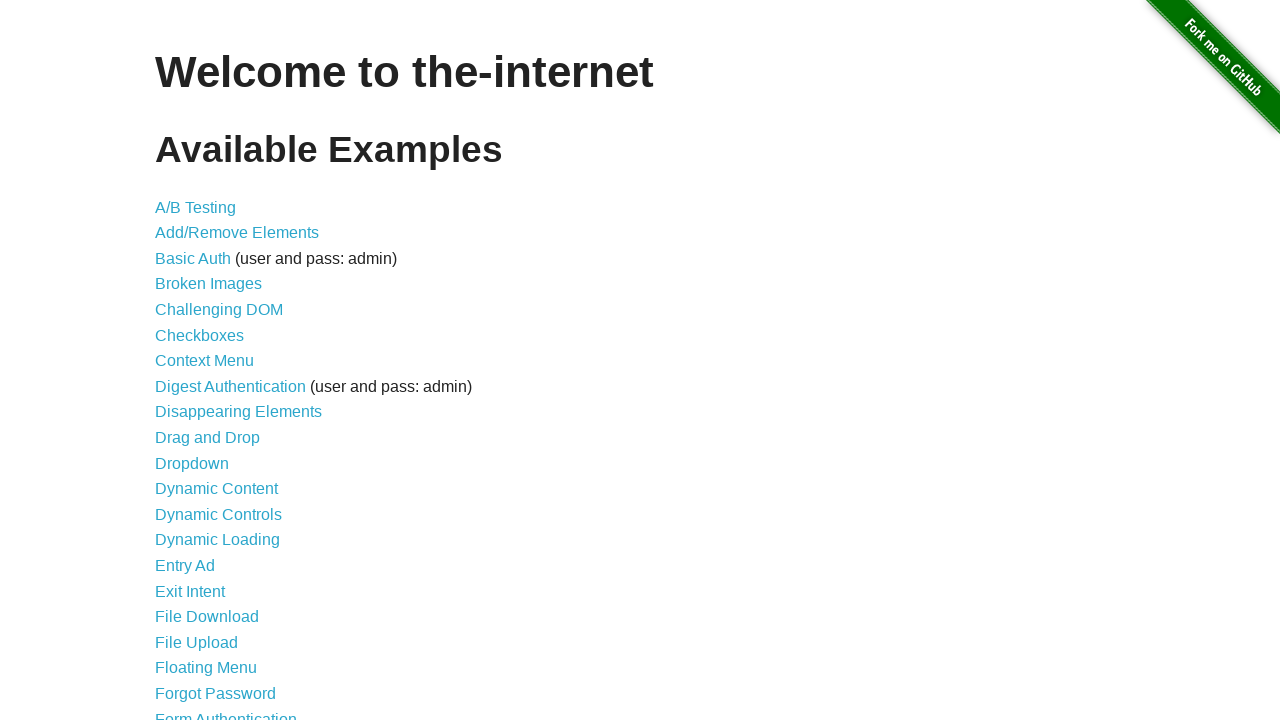

Navigated to The Internet test site homepage
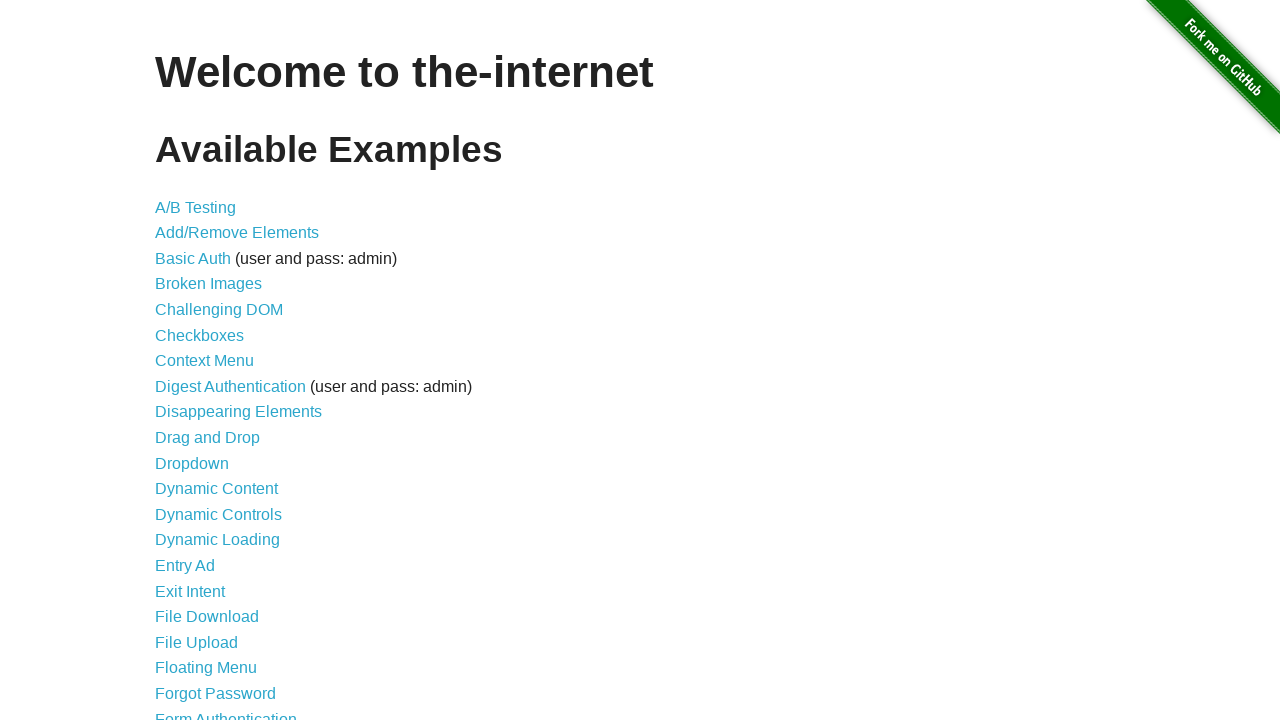

Clicked on Shifting Content link at (212, 523) on text=Shifting Content
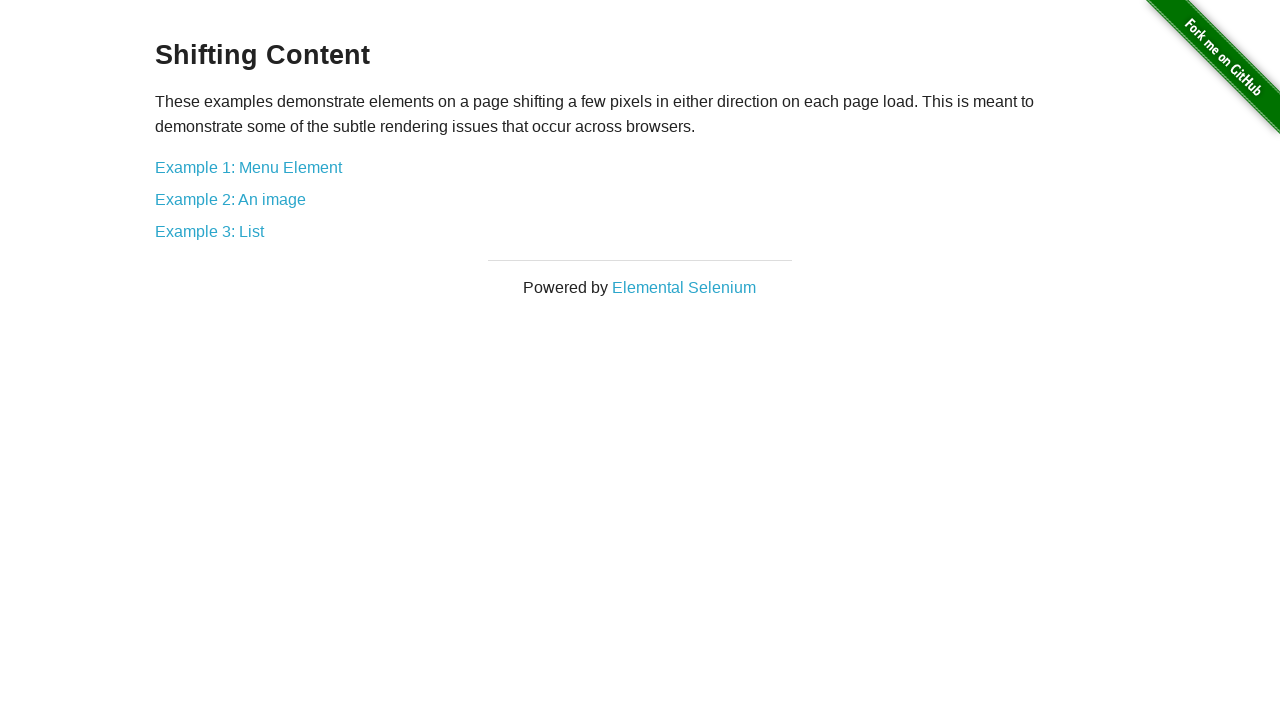

Clicked on Example 1: Menu Element link at (248, 167) on text=Example 1: Menu Element
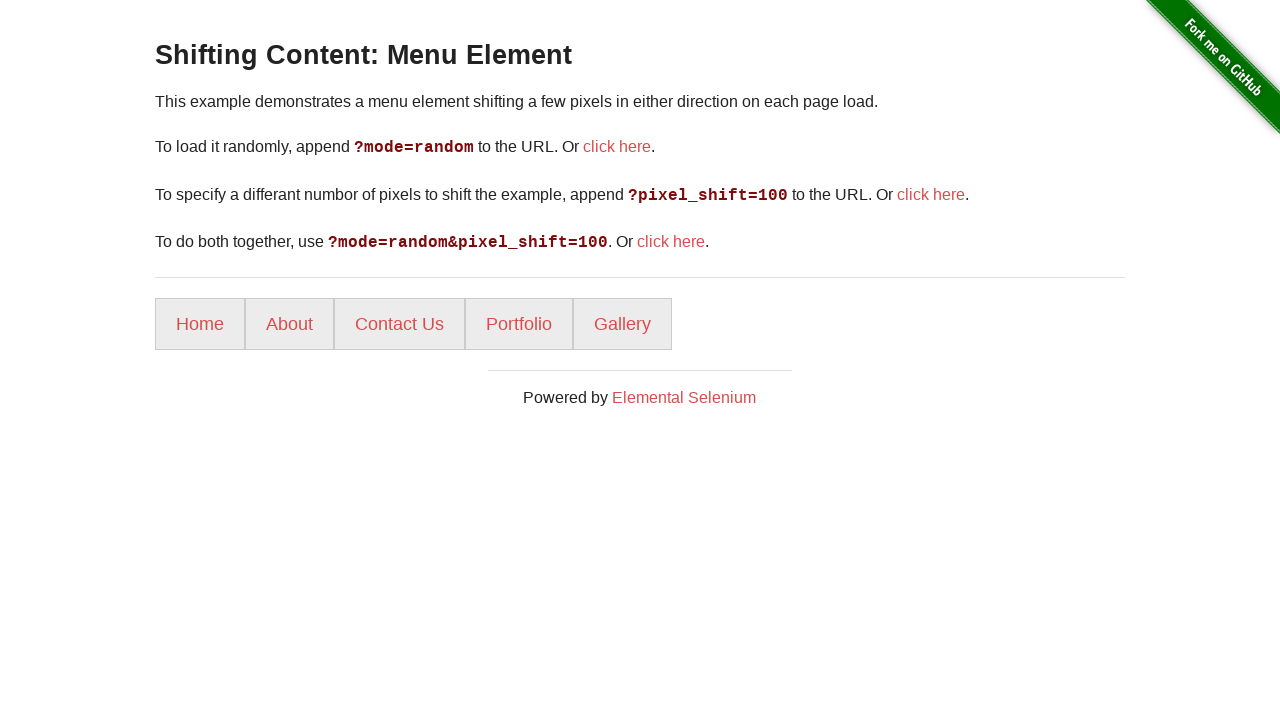

Menu element page loaded successfully
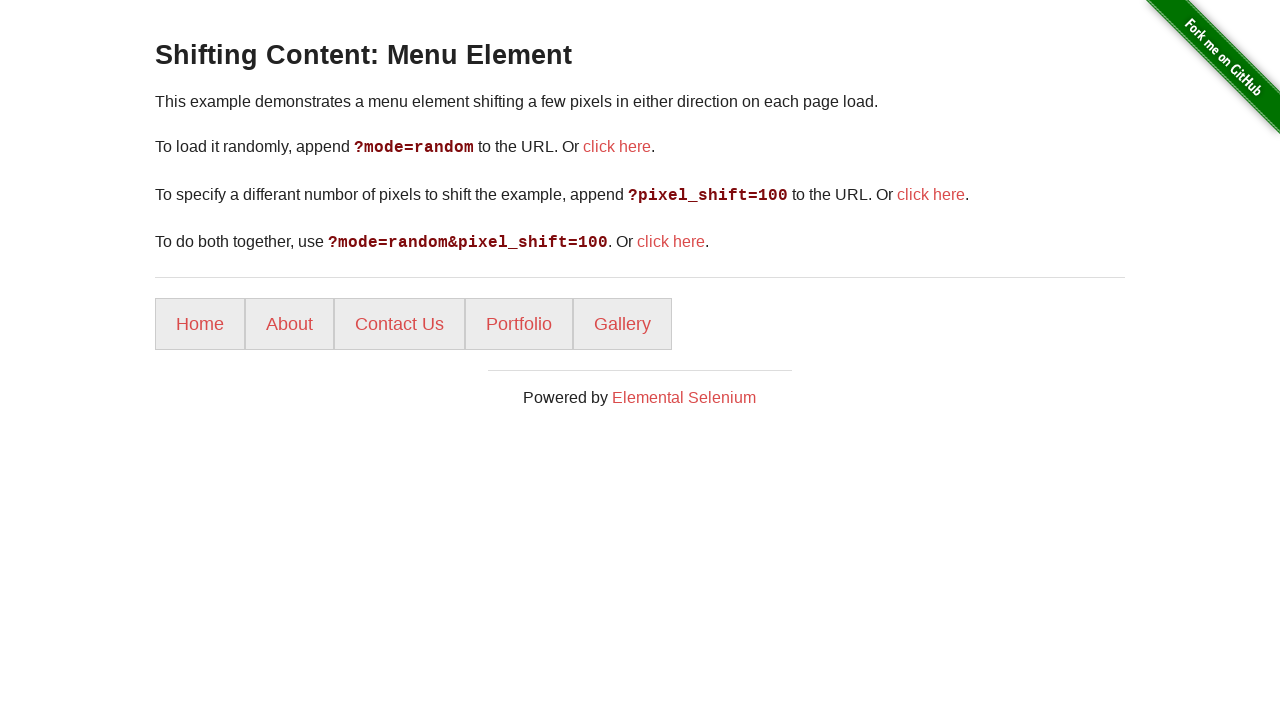

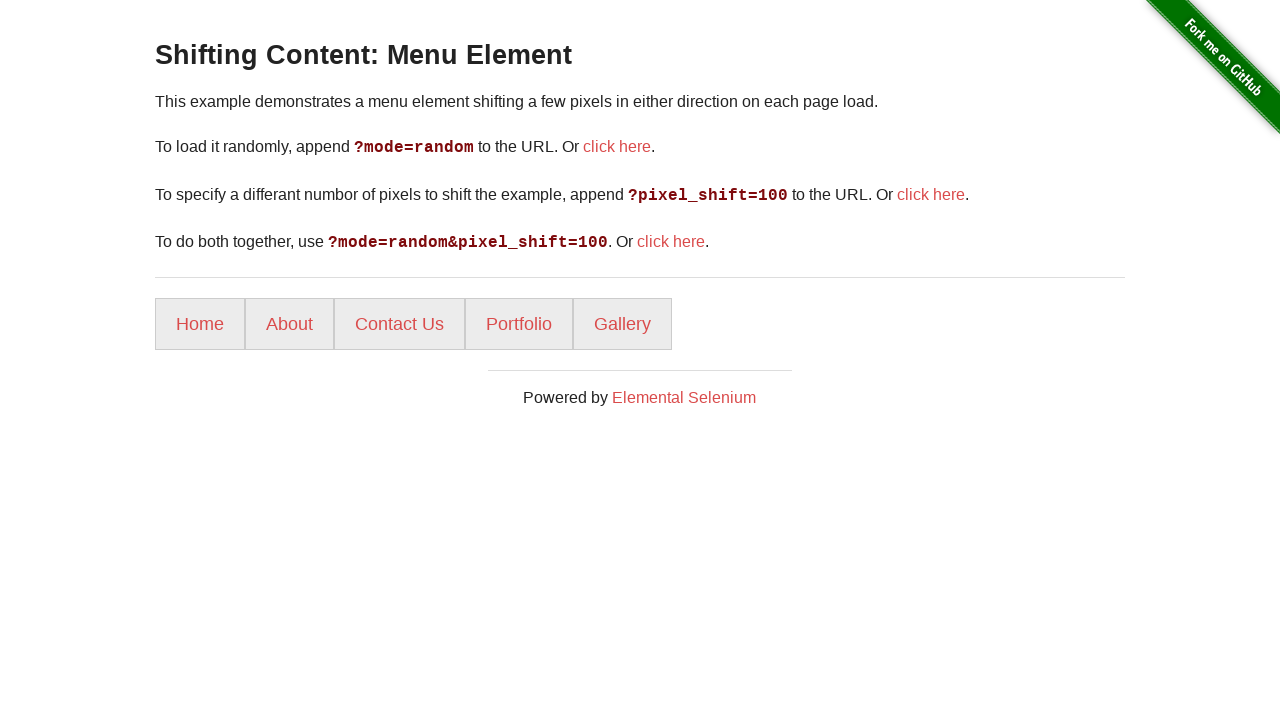